Tests a practice login page by extracting credentials from the page, selecting user type, accepting terms, signing in, and adding all products to cart before proceeding to checkout

Starting URL: https://rahulshettyacademy.com/loginpagePractise/

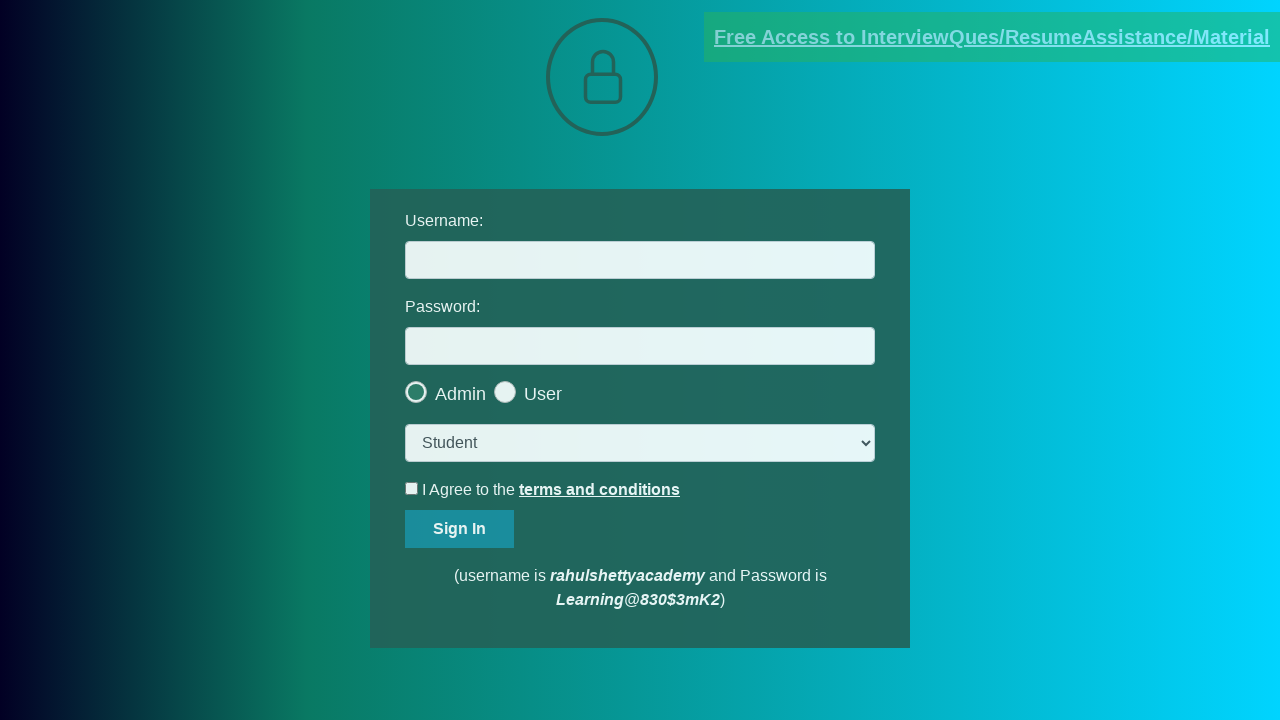

Extracted username from page
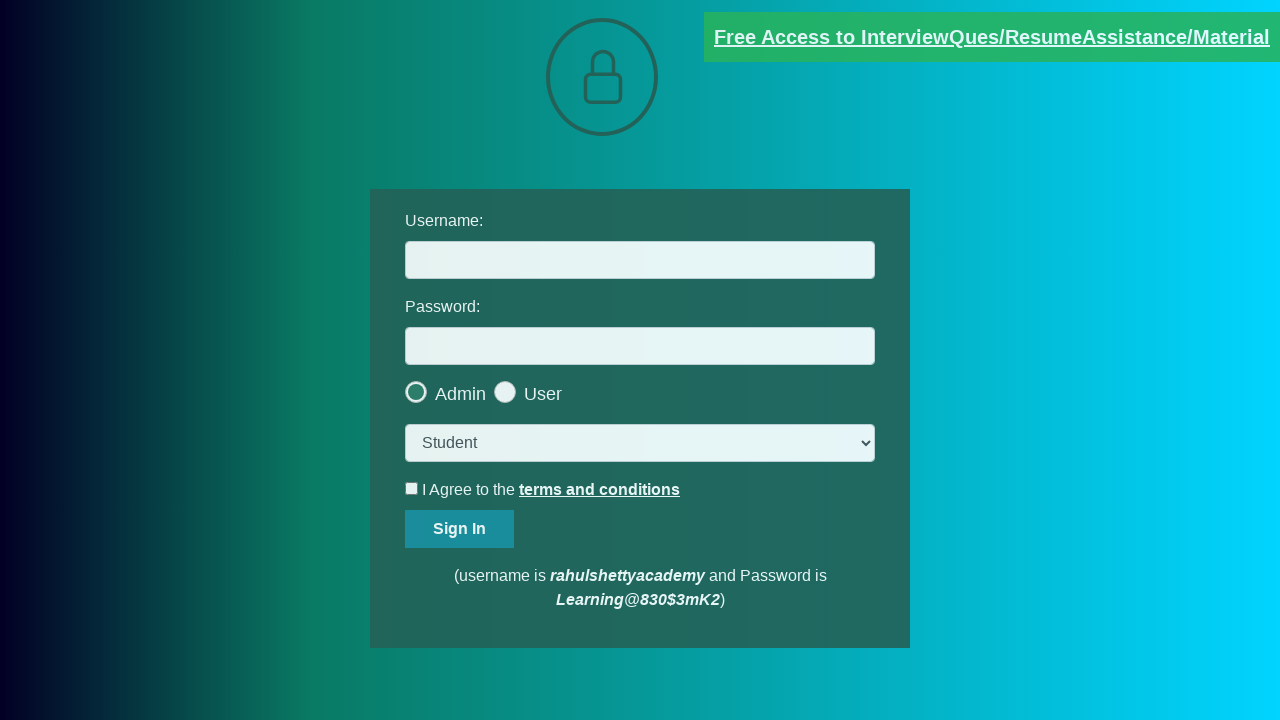

Filled username field with extracted credentials on #username
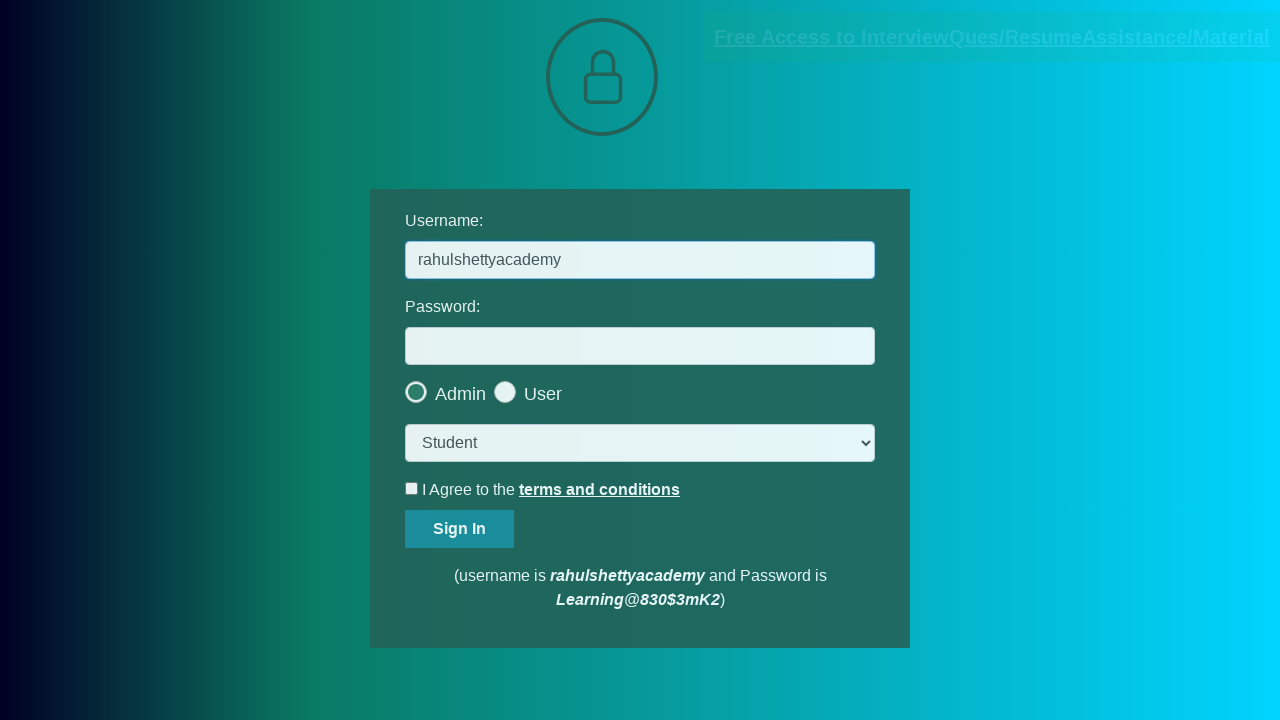

Extracted password from page
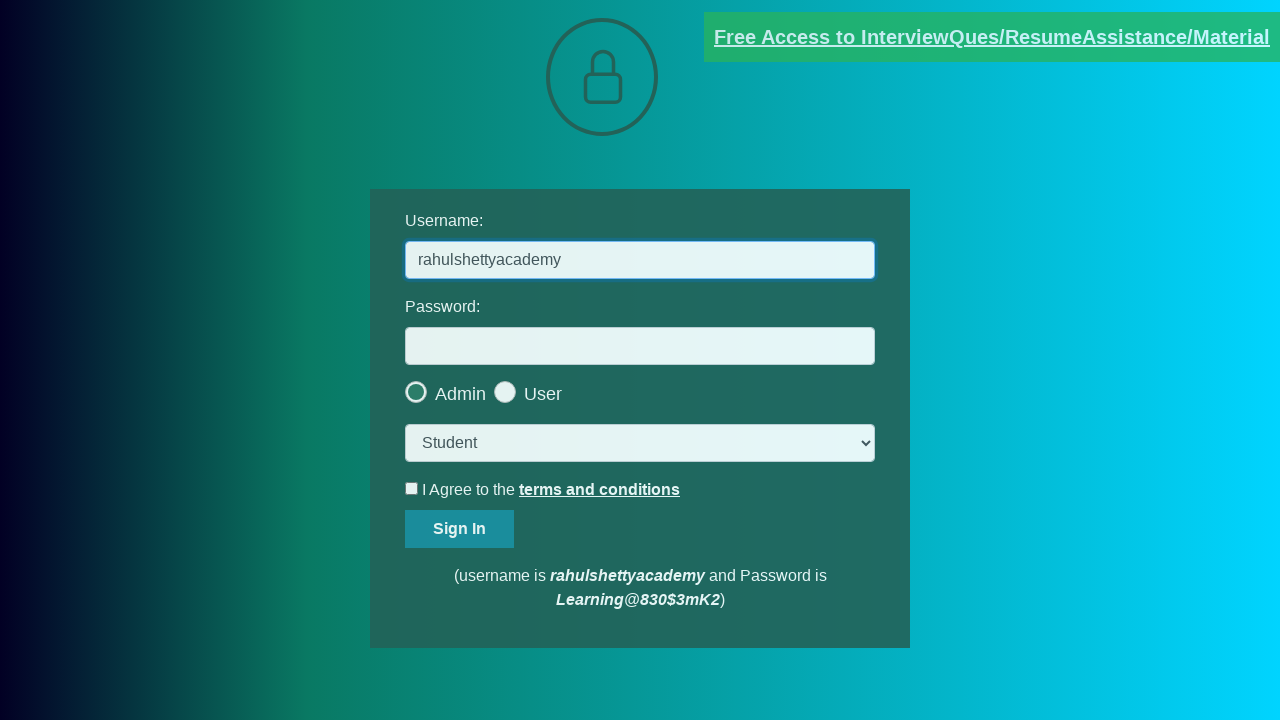

Filled password field with extracted credentials on #password
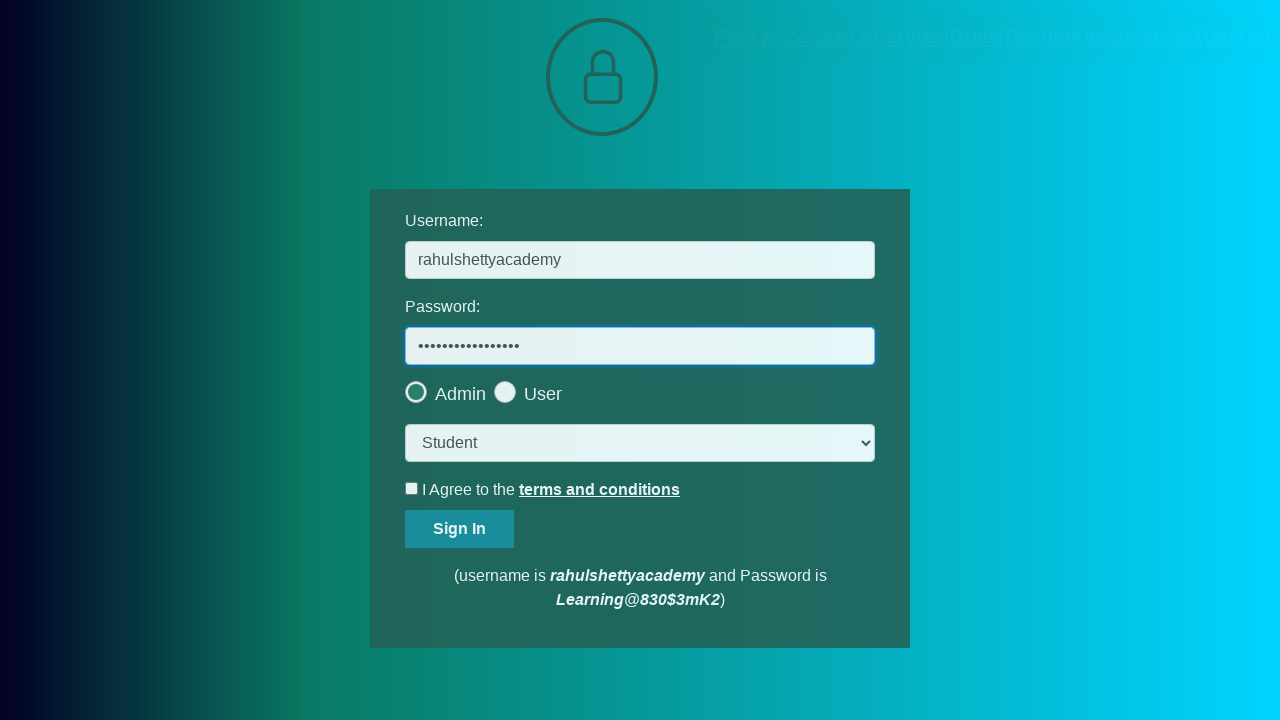

Selected 'user' radio button at (568, 387) on xpath=//input[@value='user']
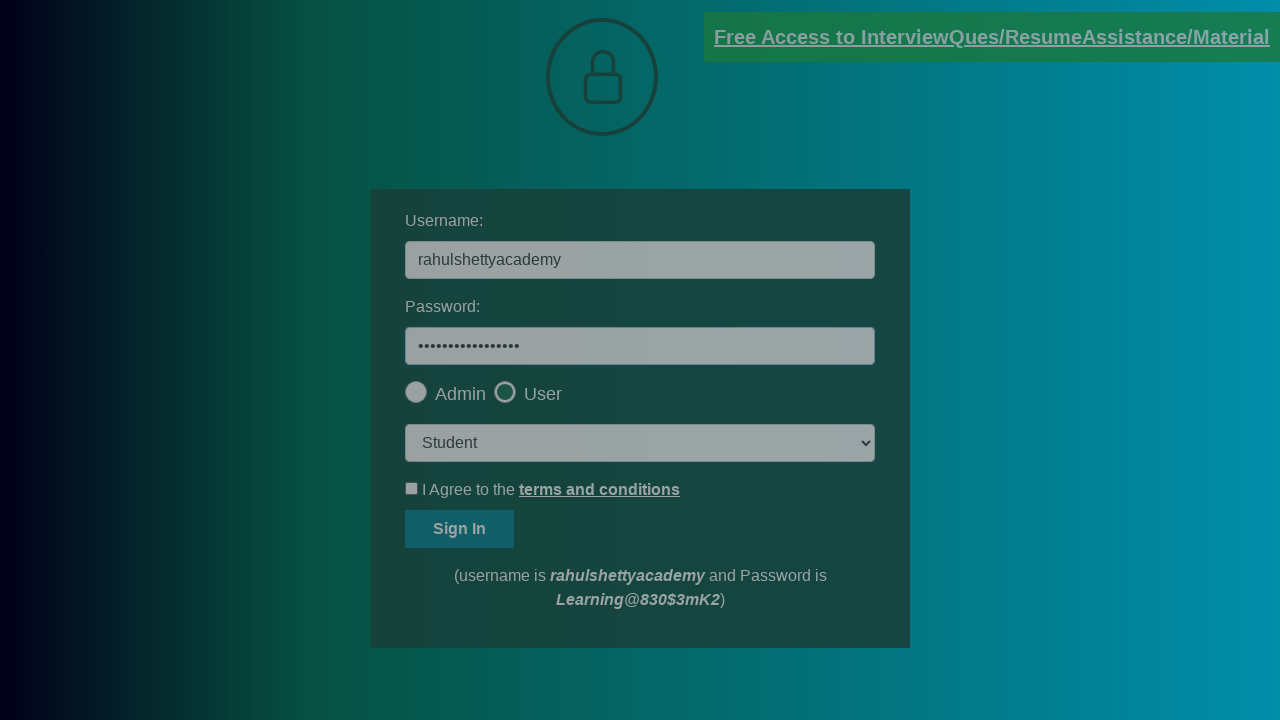

Waited for OK button to be visible on modal
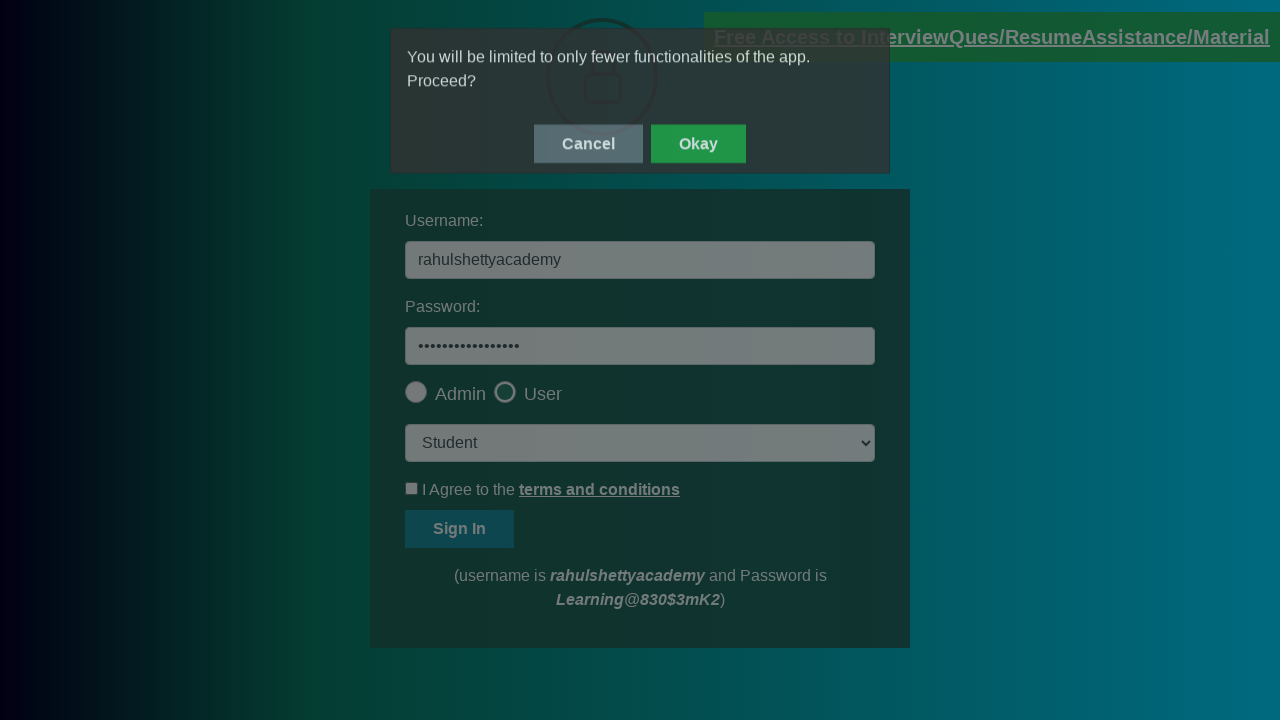

Clicked OK button to accept terms modal at (698, 144) on xpath=//button[@id='okayBtn']
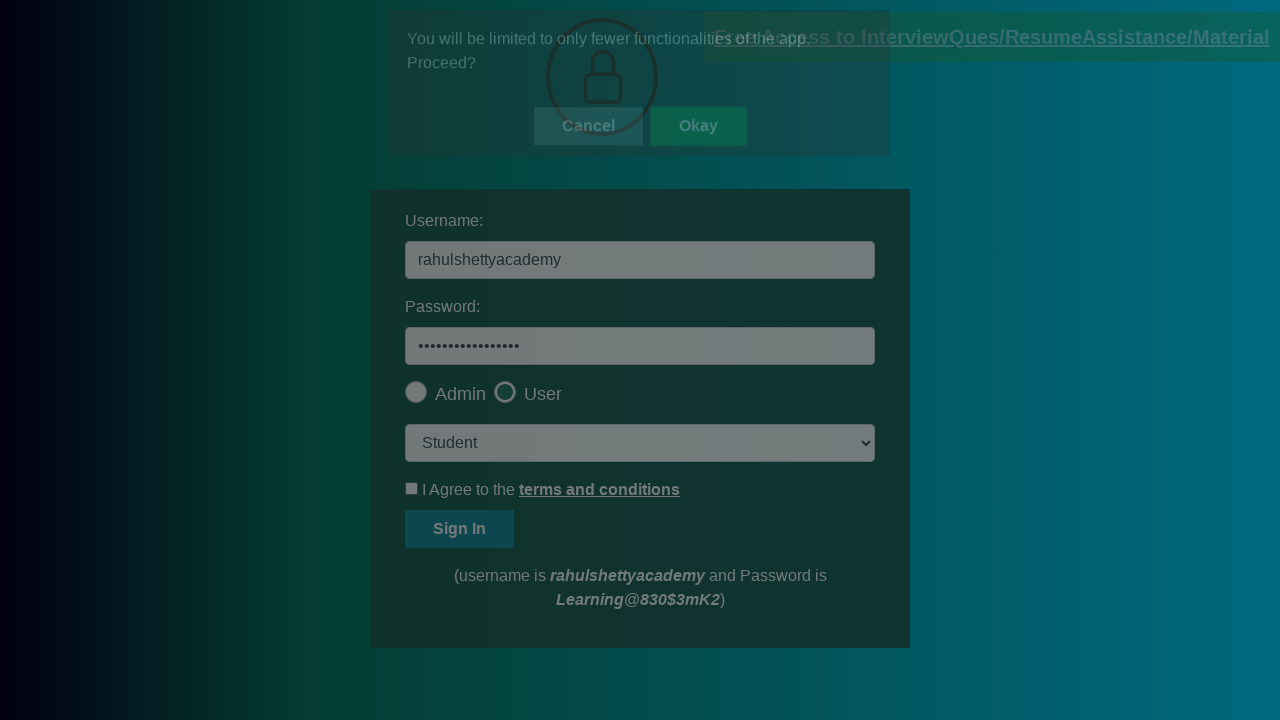

Selected 'Consultant' from user type dropdown on //select[@data-style='btn-info']
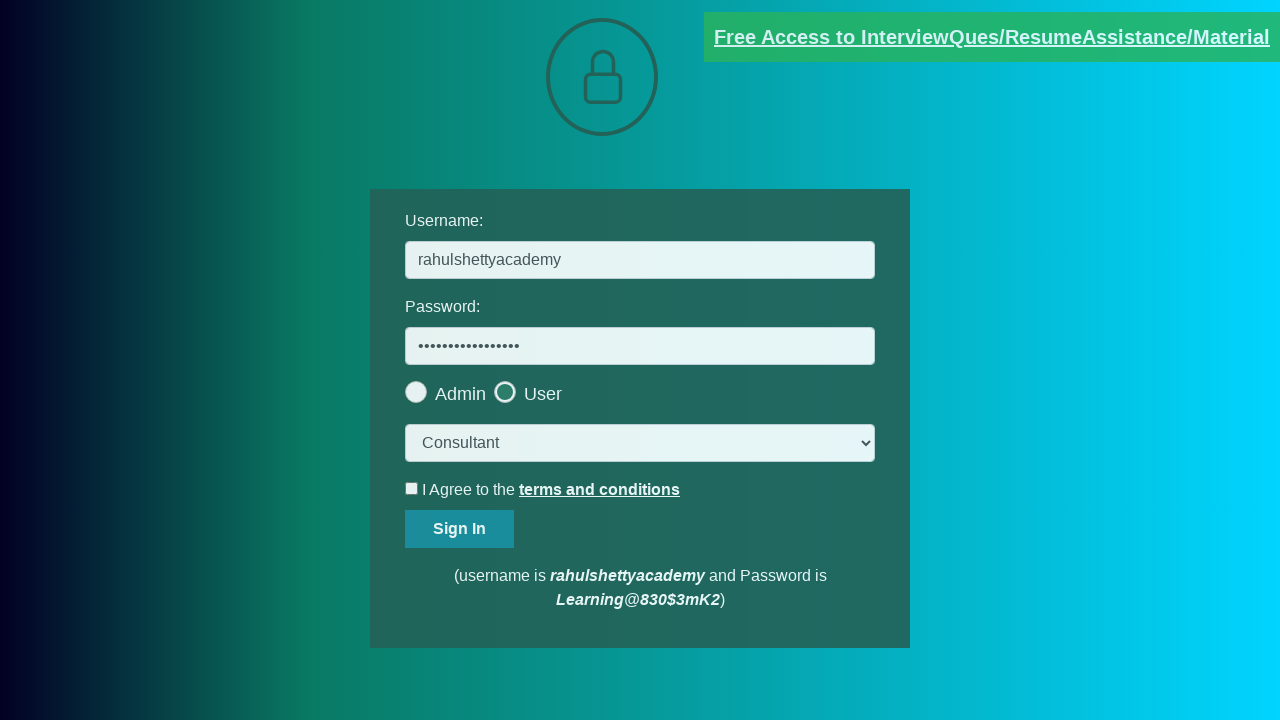

Checked terms and conditions checkbox at (412, 488) on input[name='terms']
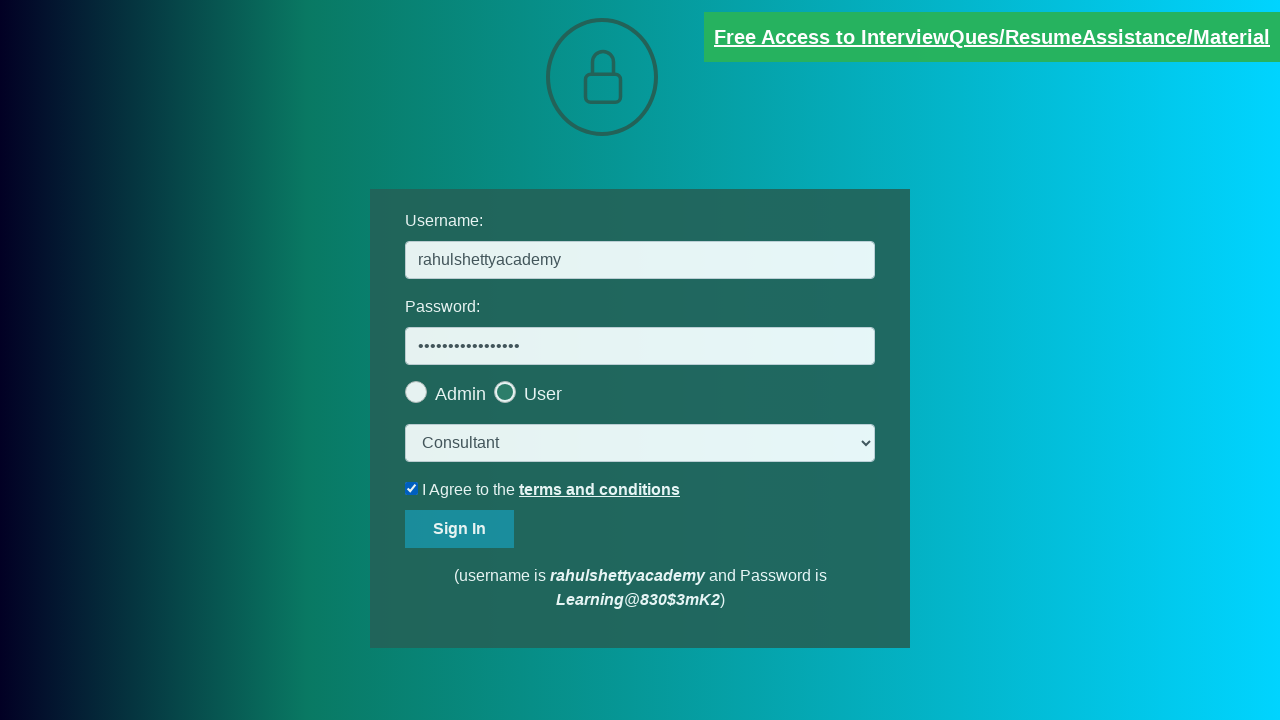

Clicked sign in button at (460, 529) on #signInBtn
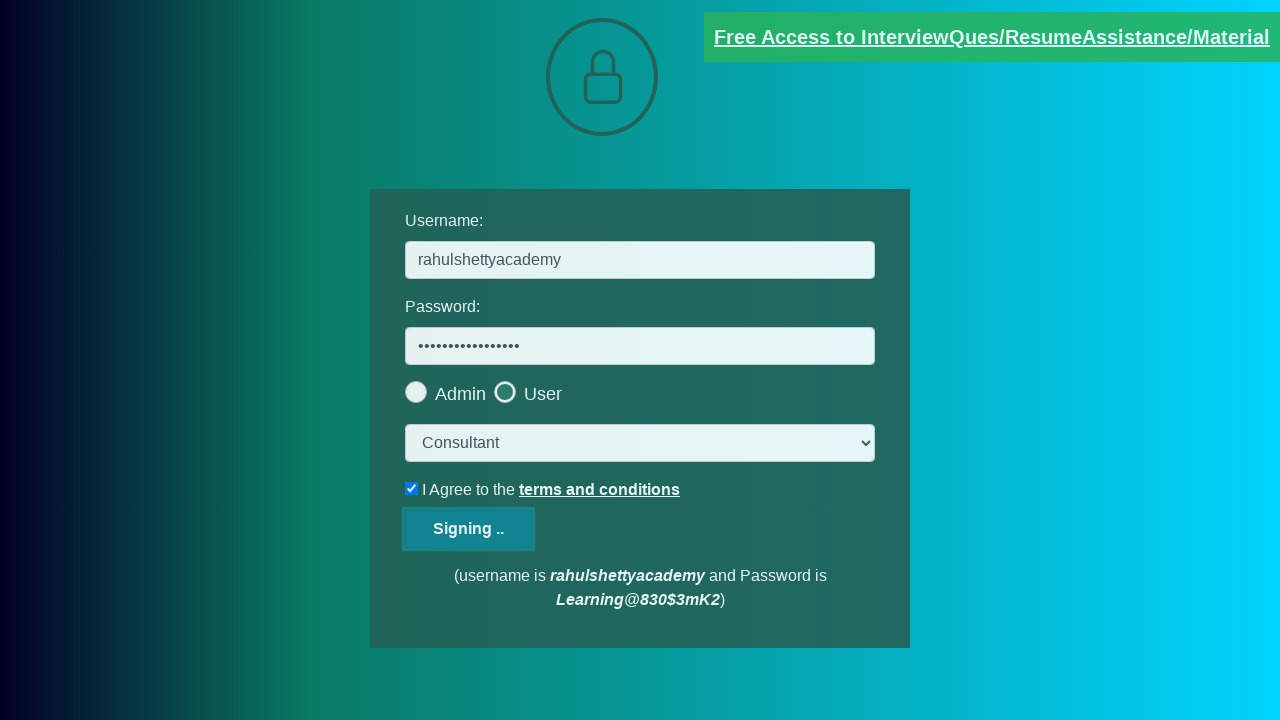

Successfully navigated to shop page
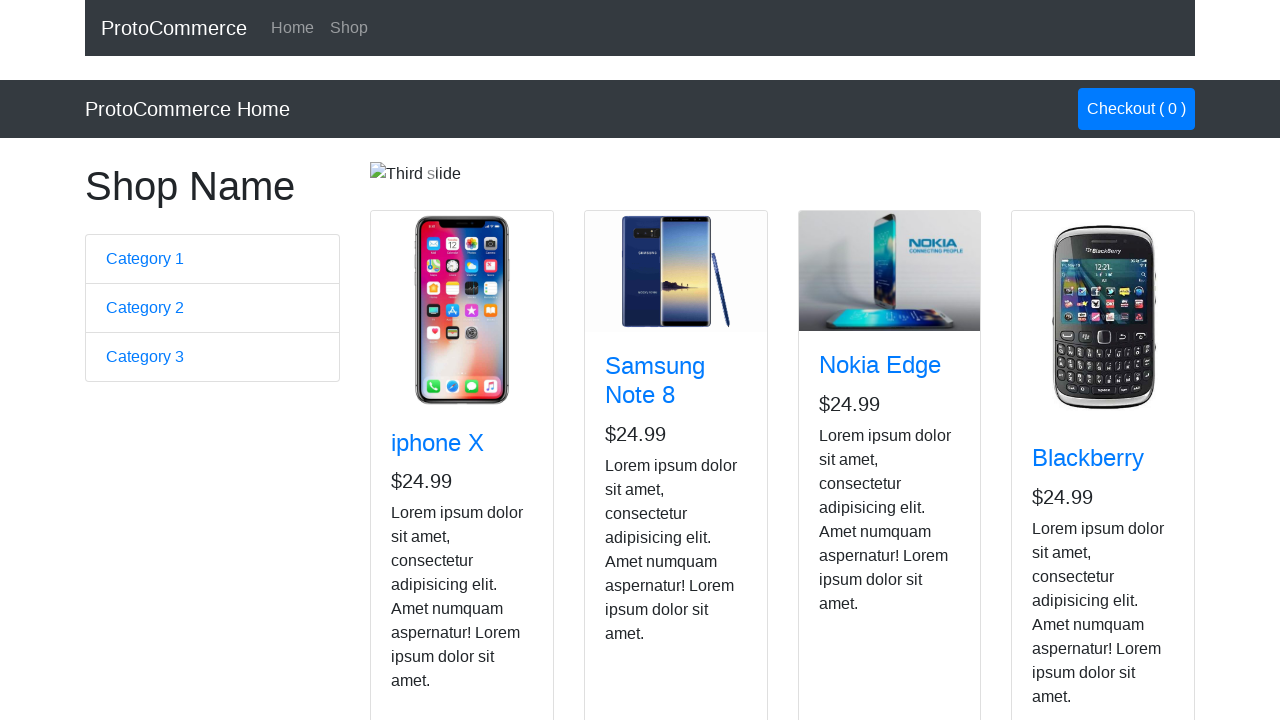

Clicked add to cart button for a product at (427, 528) on xpath=//div[@class='card-footer']/button >> nth=0
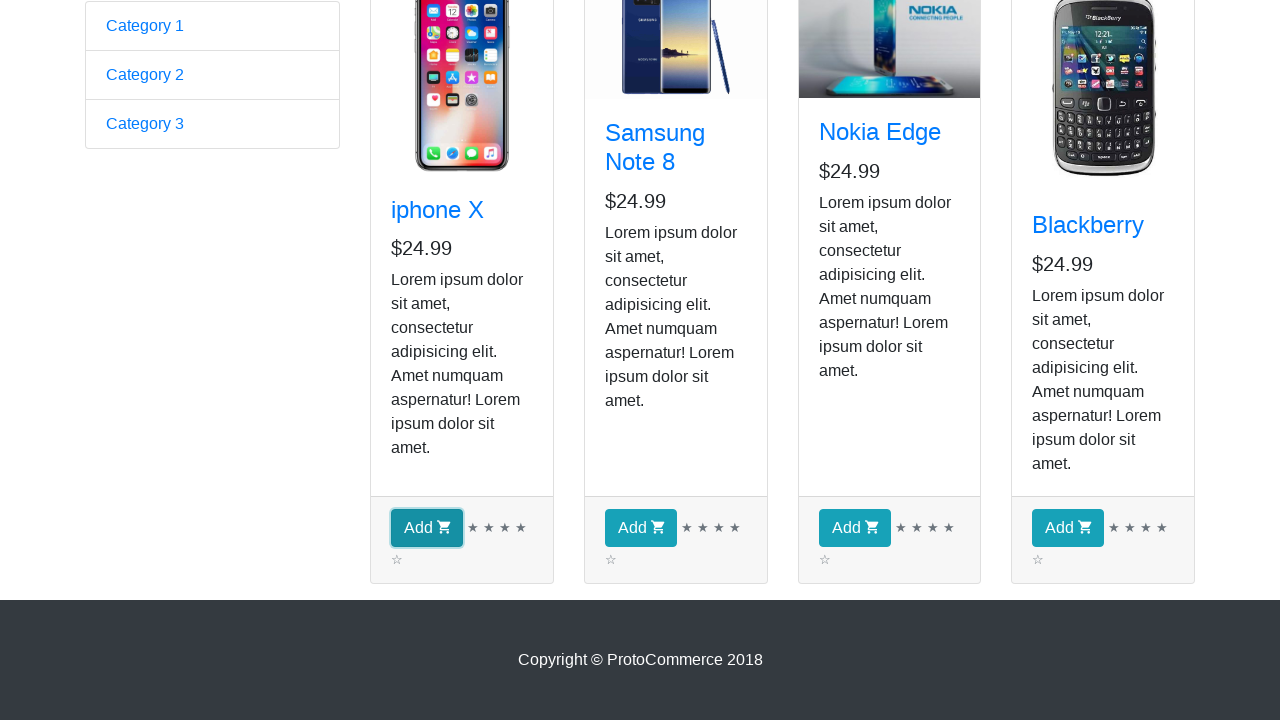

Clicked add to cart button for a product at (641, 528) on xpath=//div[@class='card-footer']/button >> nth=1
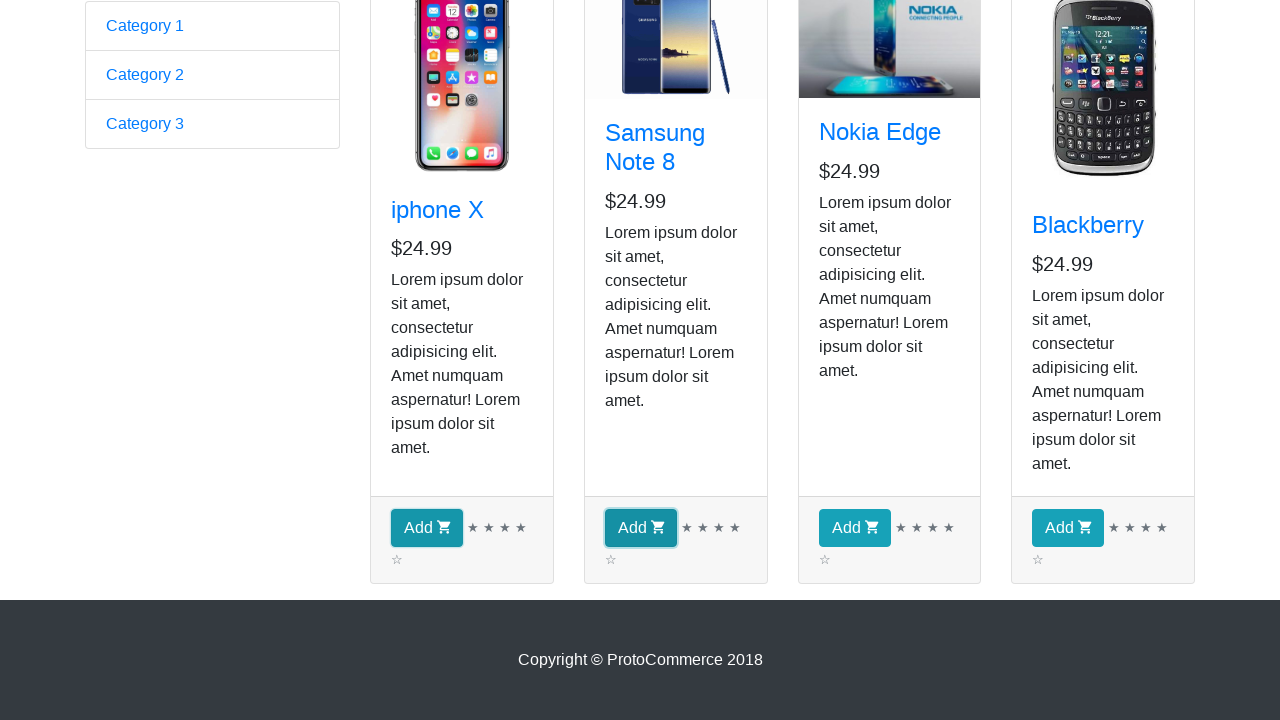

Clicked add to cart button for a product at (854, 528) on xpath=//div[@class='card-footer']/button >> nth=2
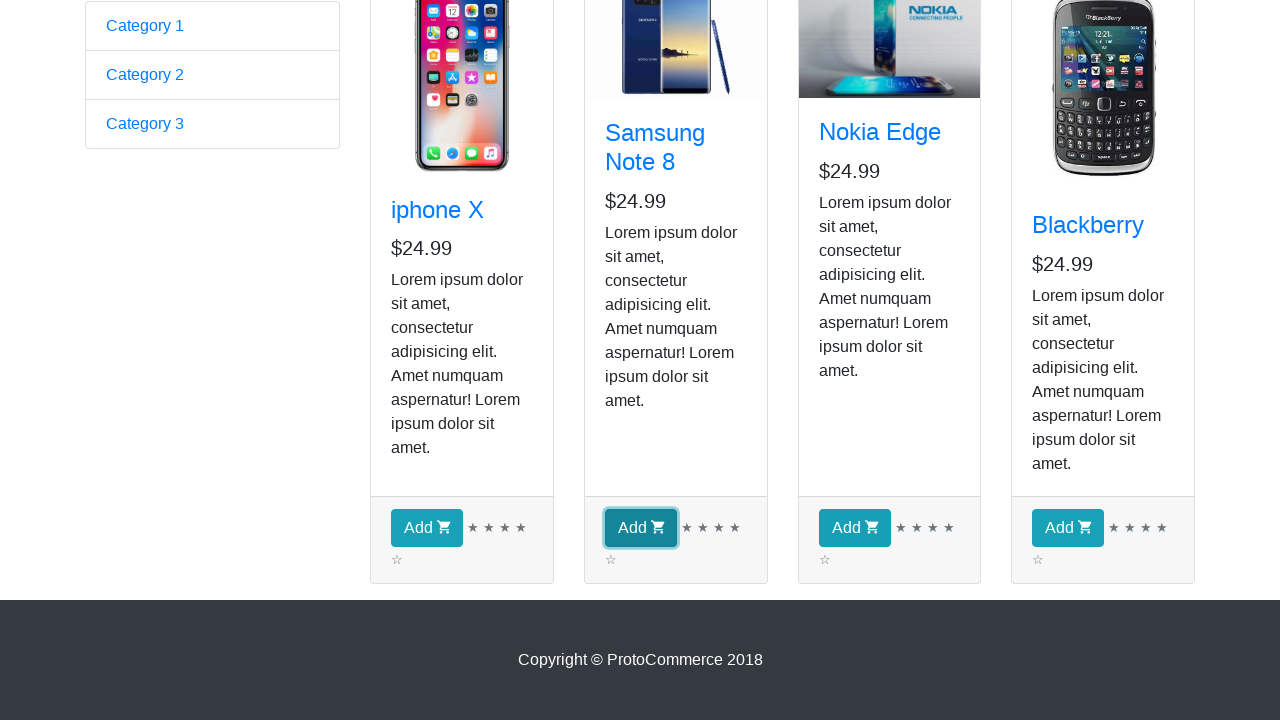

Clicked add to cart button for a product at (1068, 528) on xpath=//div[@class='card-footer']/button >> nth=3
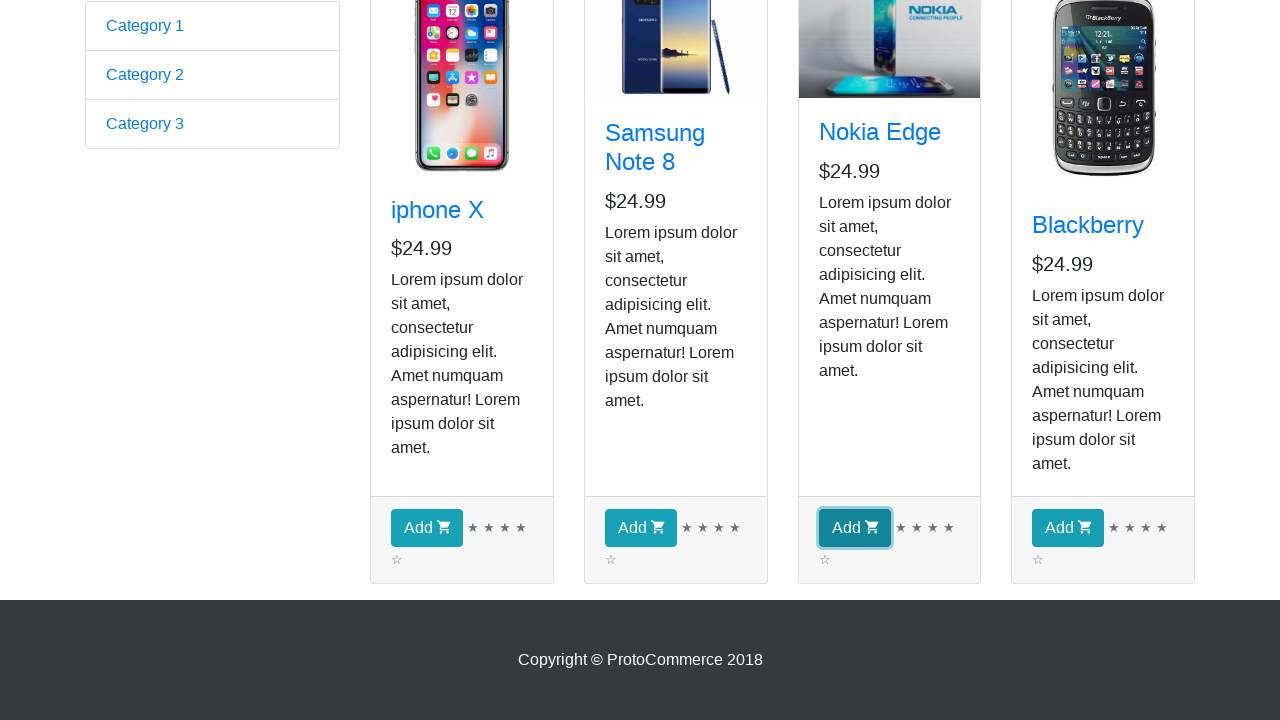

Clicked checkout link to proceed to checkout at (1136, 109) on a:has-text('Checkout')
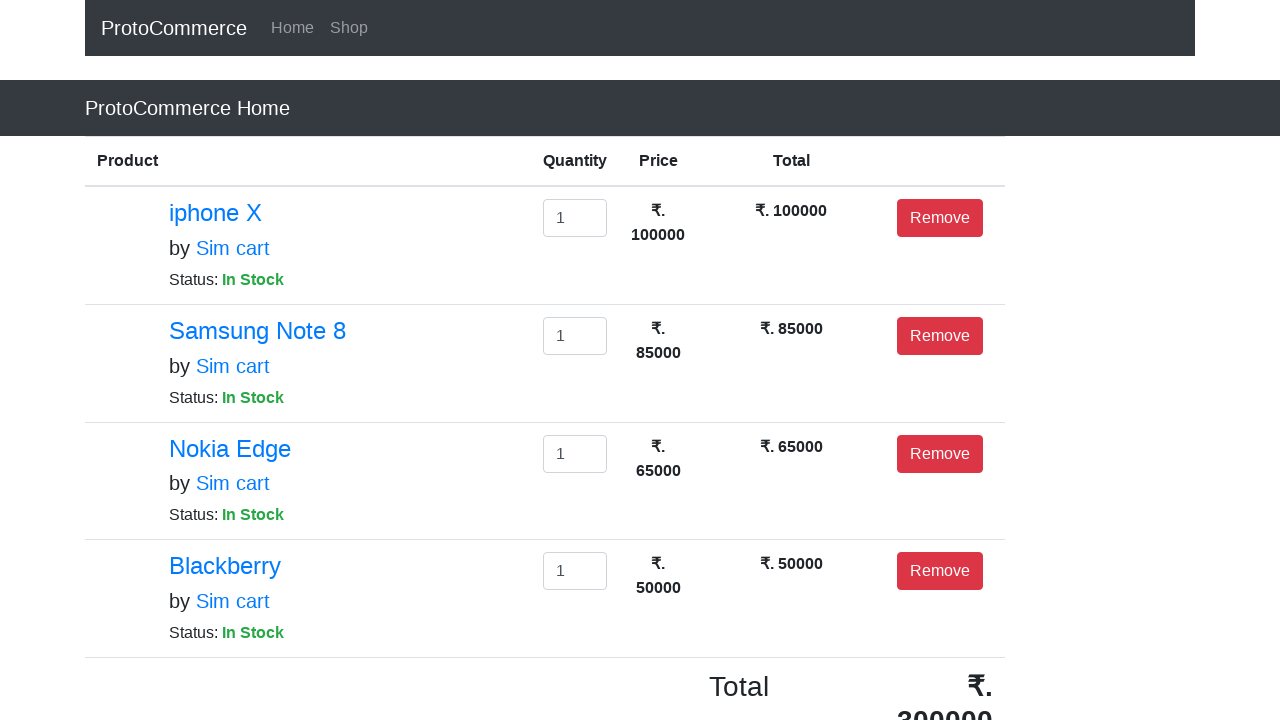

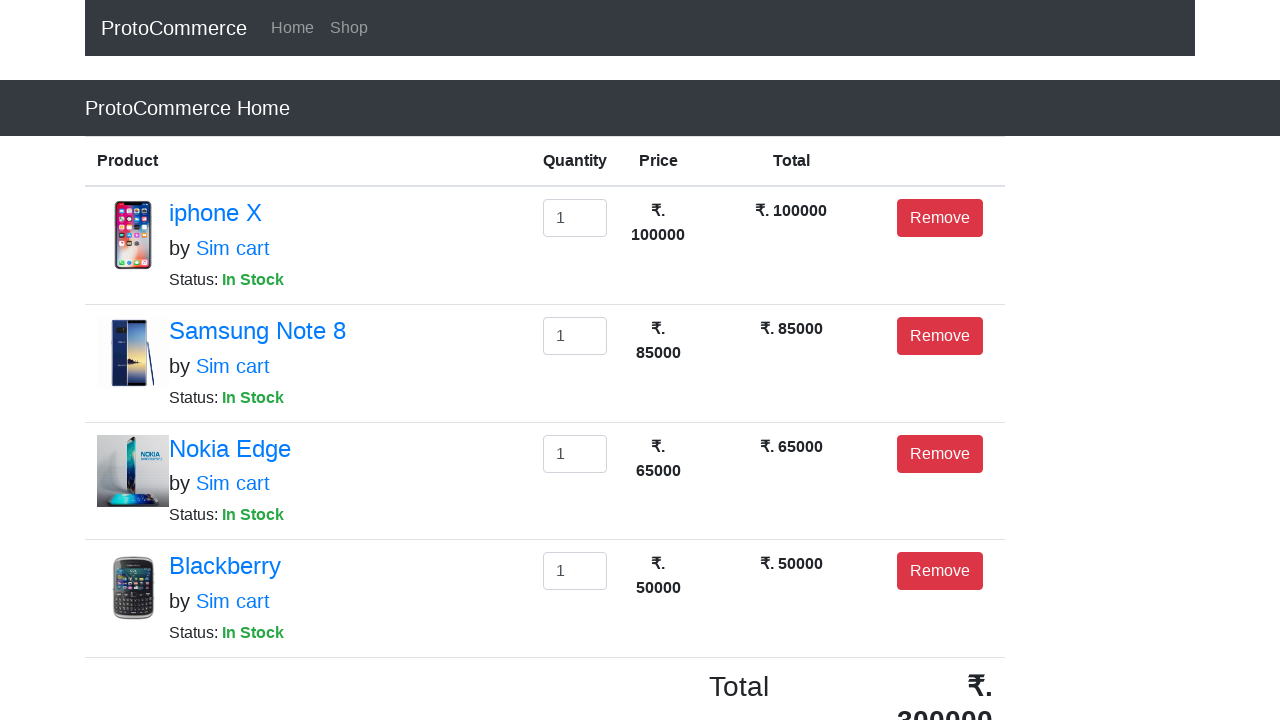